Tests that error icons appear when login fails with empty fields, and that clicking the close button removes the error icons

Starting URL: https://www.saucedemo.com/

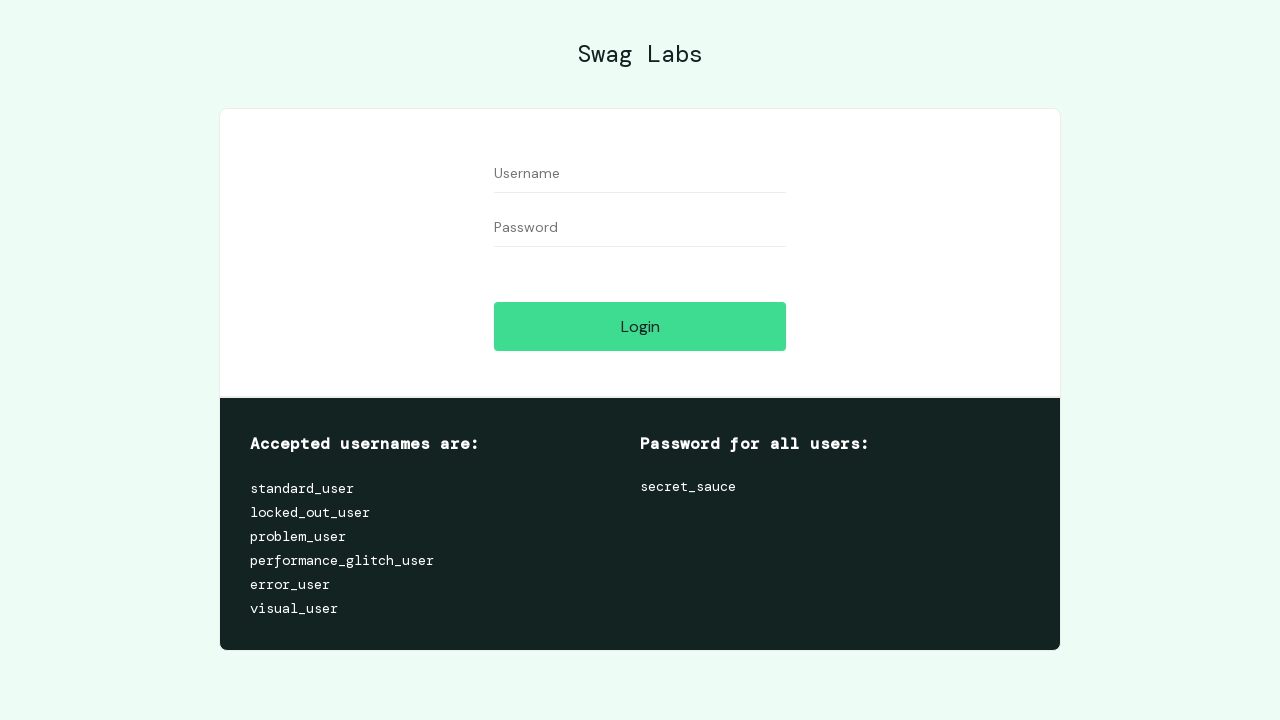

Waited for login button to be visible
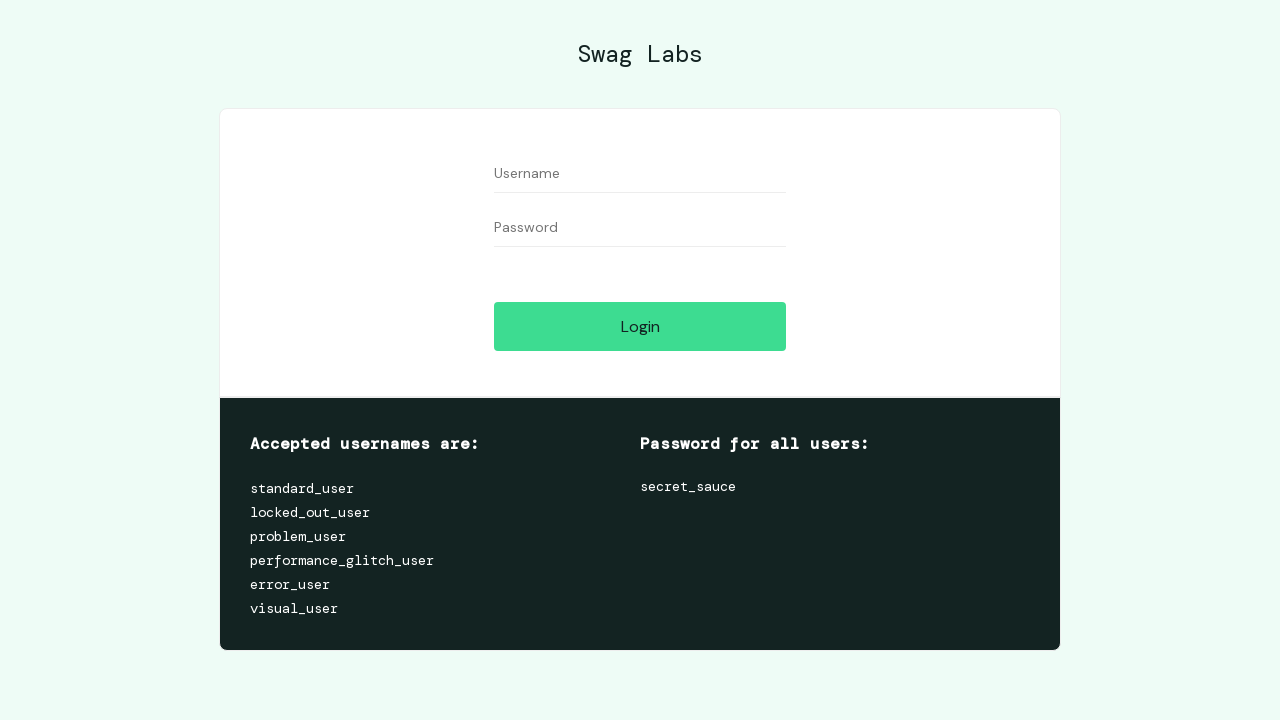

Clicked login button with empty fields to trigger error at (640, 326) on #login-button
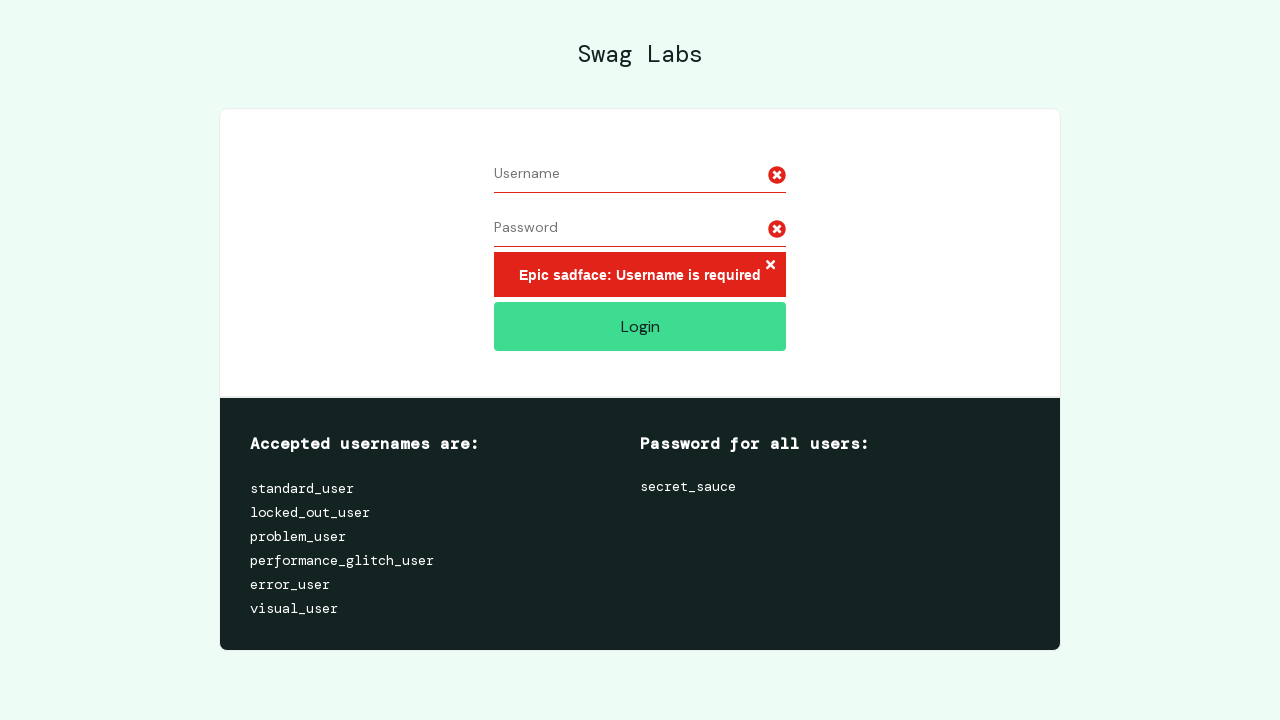

Error icons appeared on the page
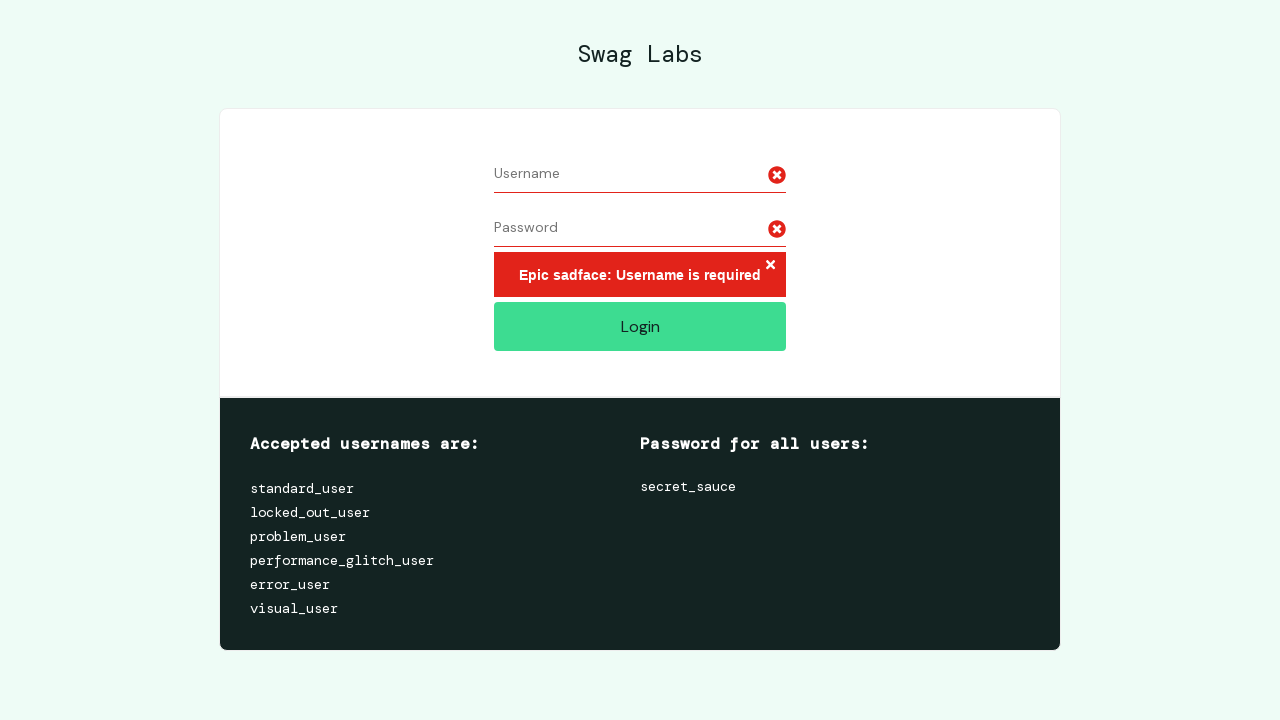

Located error icons - count: 2
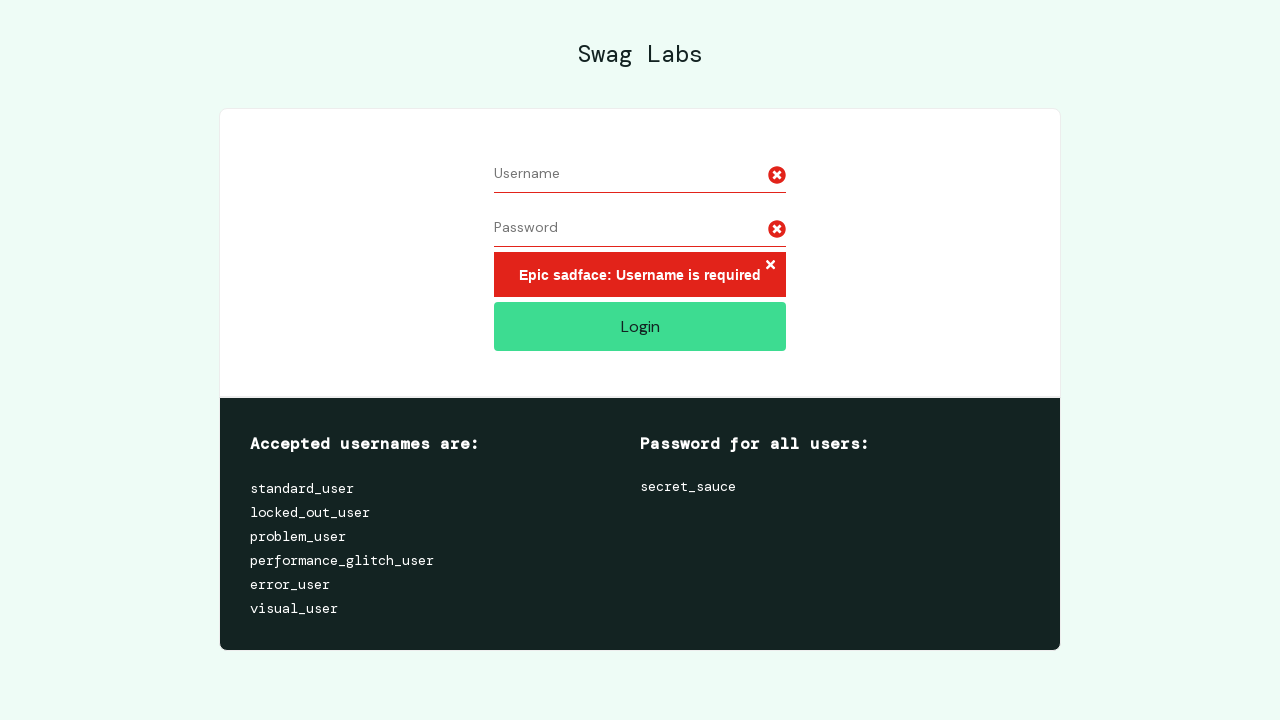

Verified that multiple error icons are present
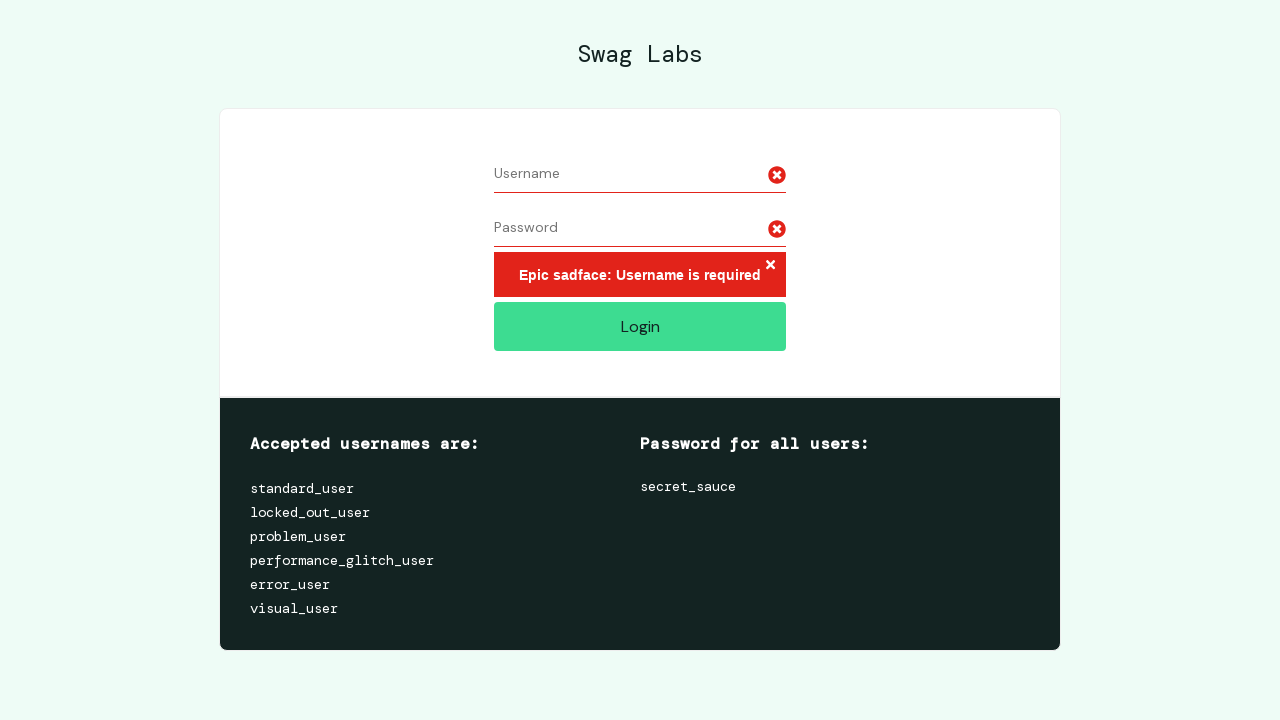

Waited for error close button to be visible
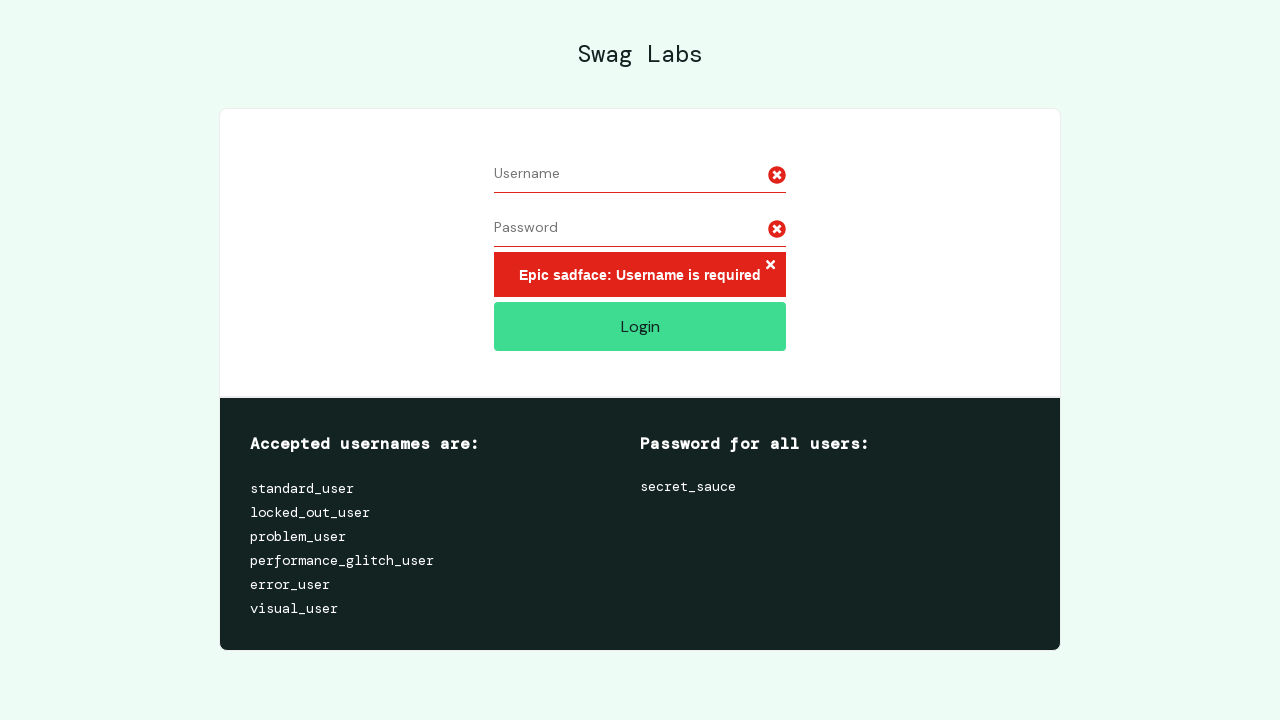

Clicked the error close button to dismiss errors at (770, 266) on .error-button
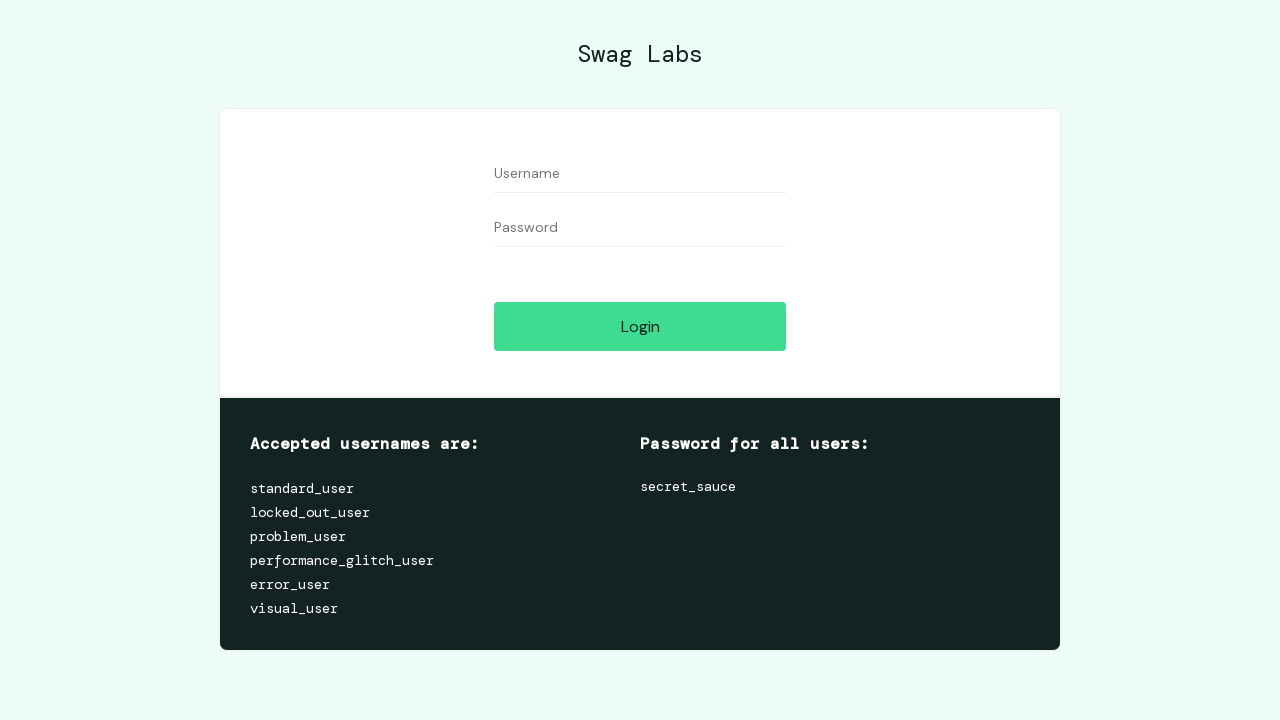

Waited 500ms for error icons to be removed from DOM
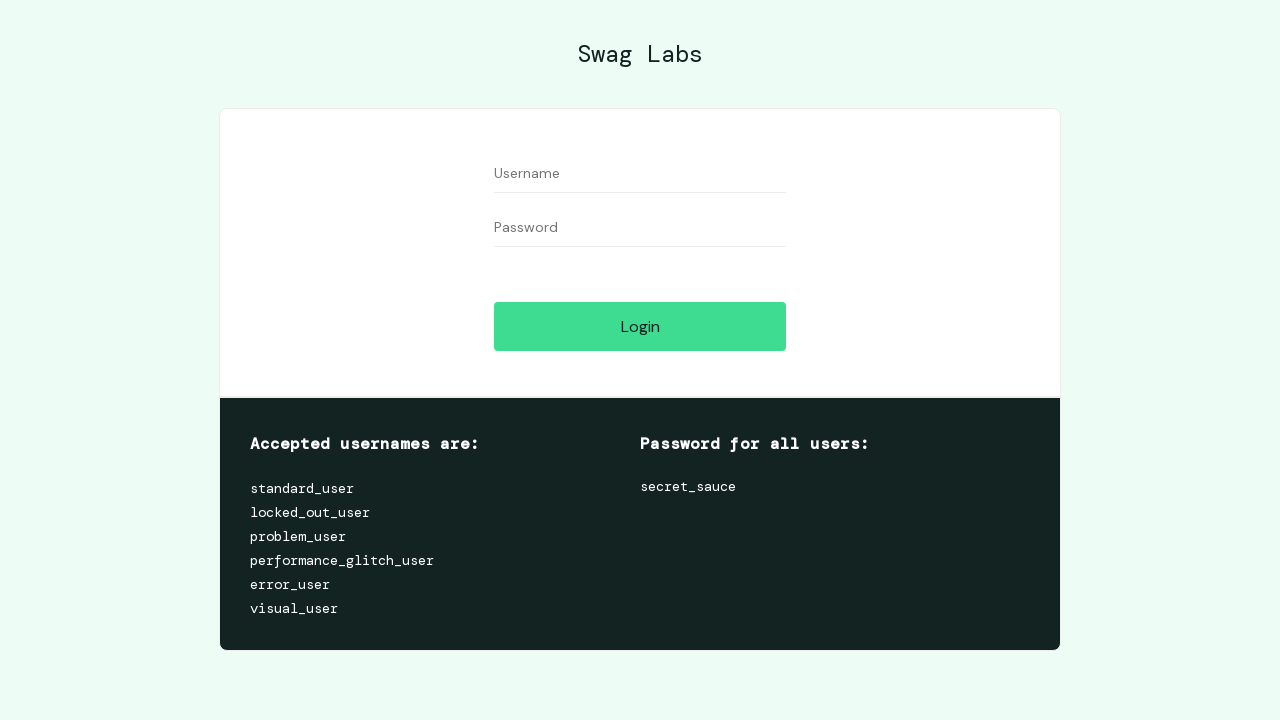

Located error icons after close - count: 0
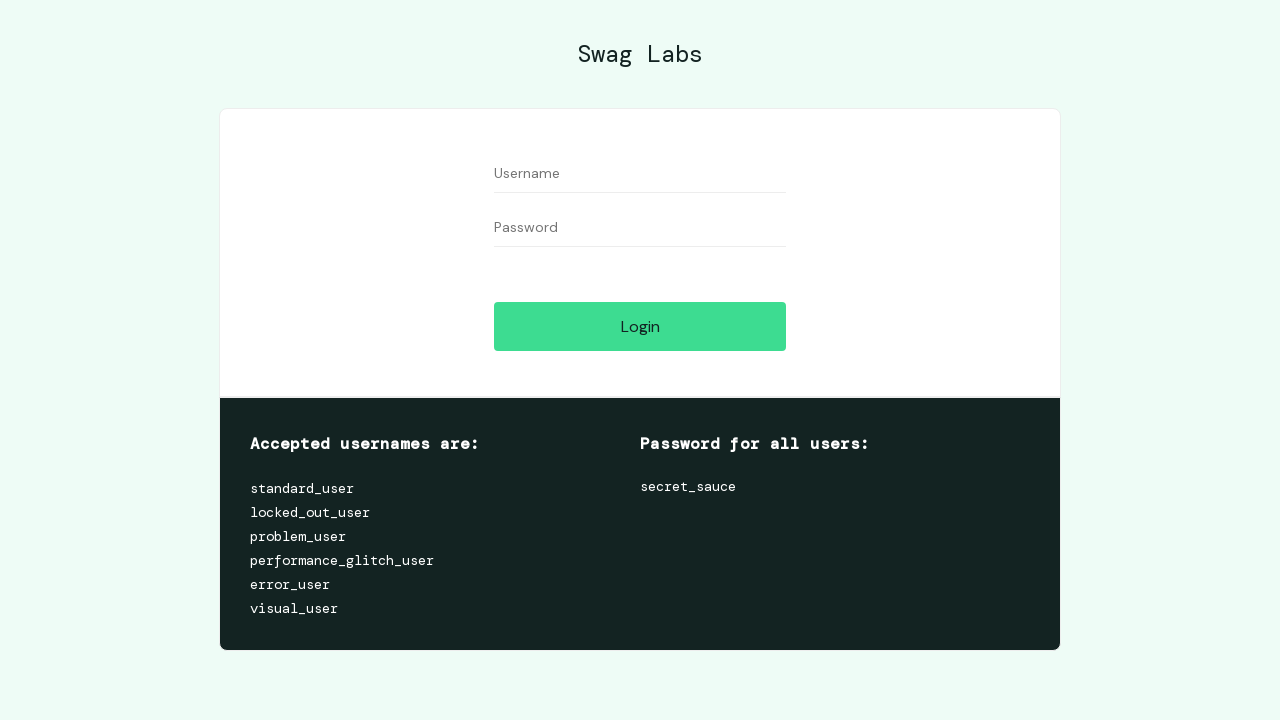

Verified that all error icons have been removed
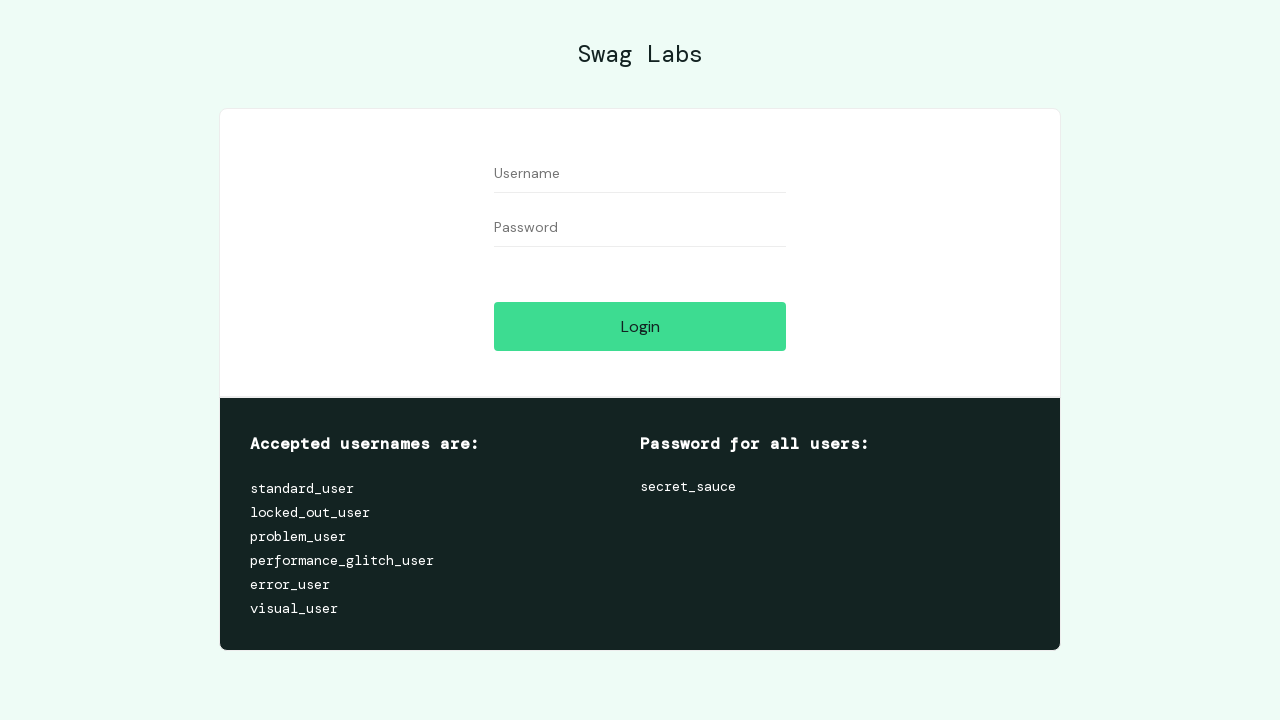

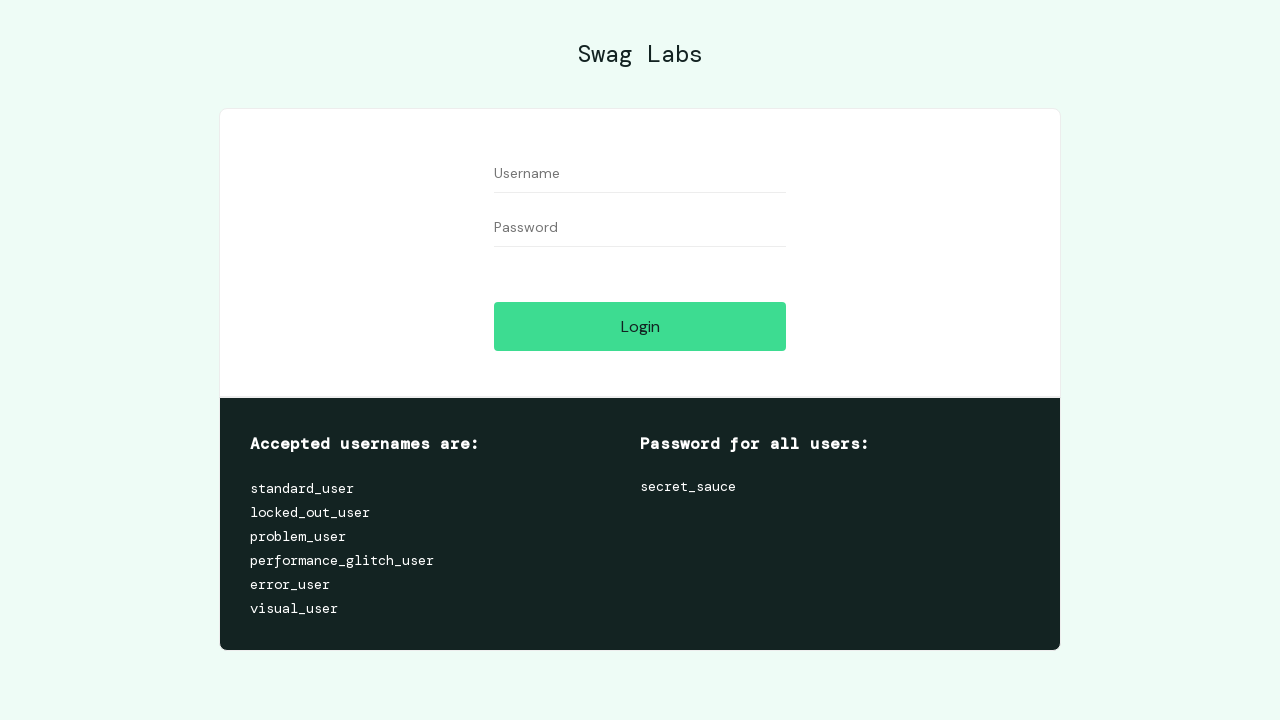